Tests sending text to a JavaScript prompt dialog by clicking the prompt button, entering text, and accepting

Starting URL: https://the-internet.herokuapp.com/javascript_alerts

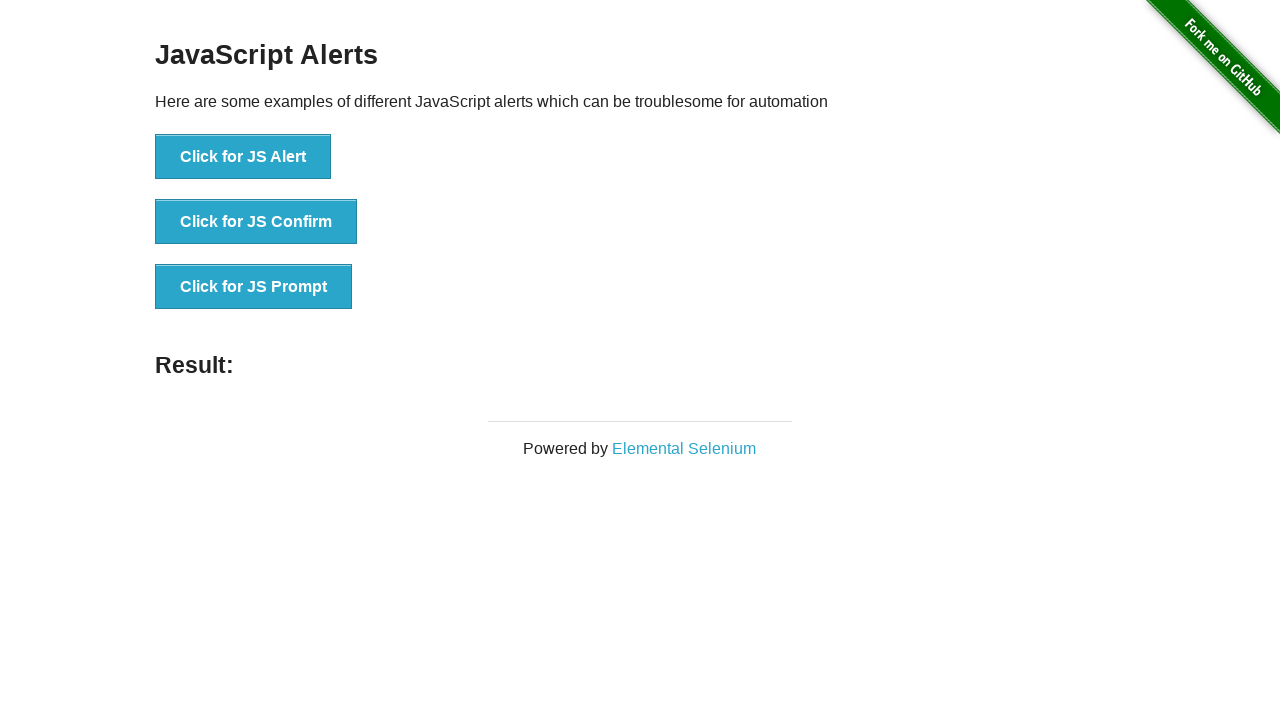

Set up dialog handler to accept prompt with text 'Ahmet'
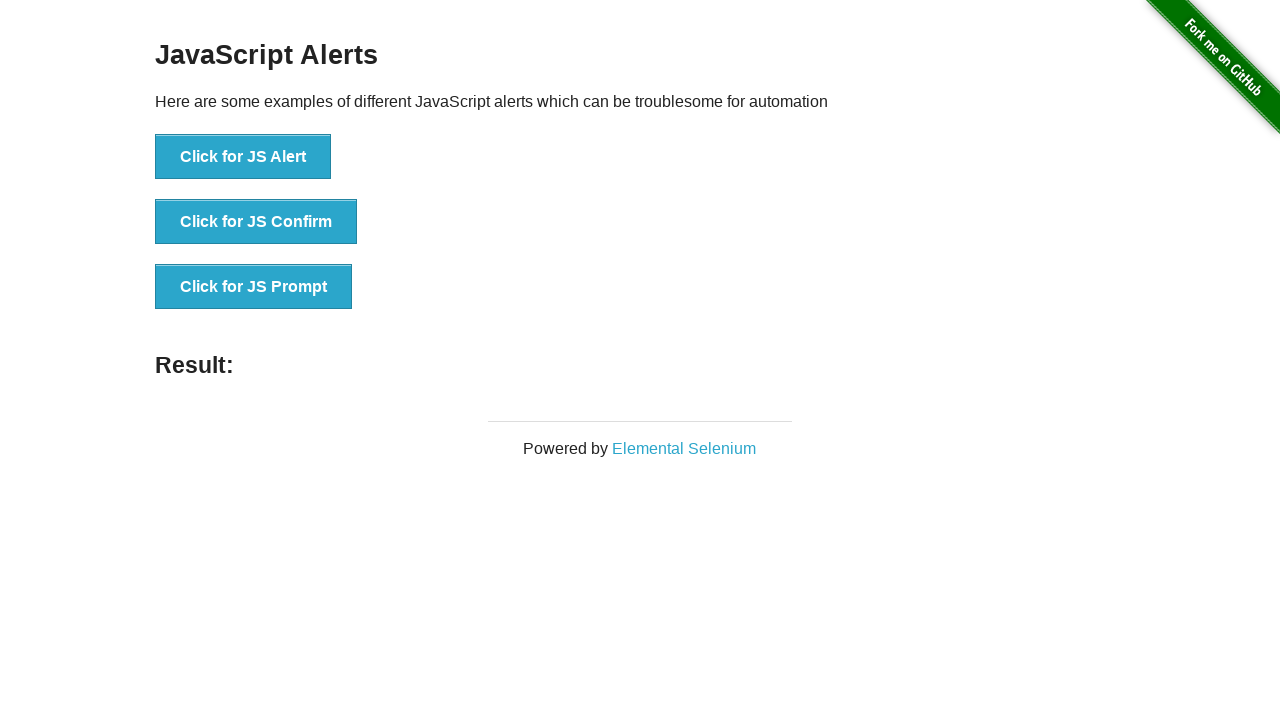

Clicked the JavaScript prompt button at (254, 287) on button[onclick='jsPrompt()']
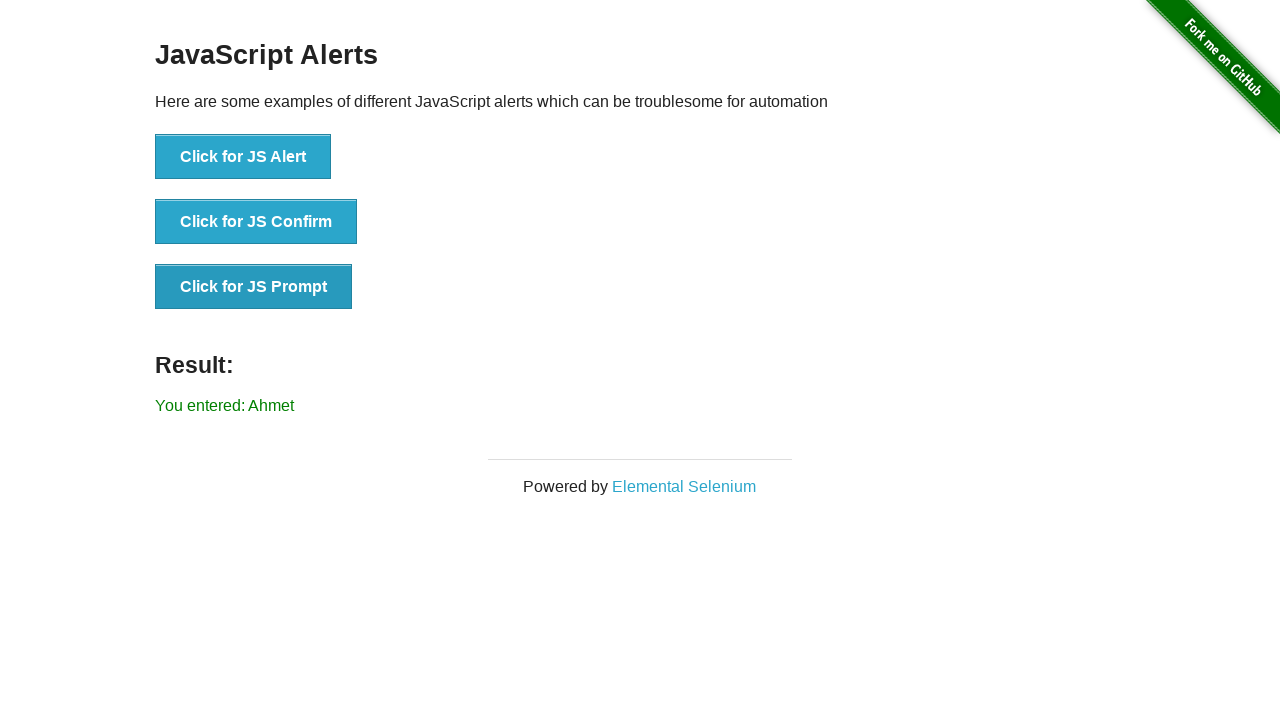

Result message element loaded
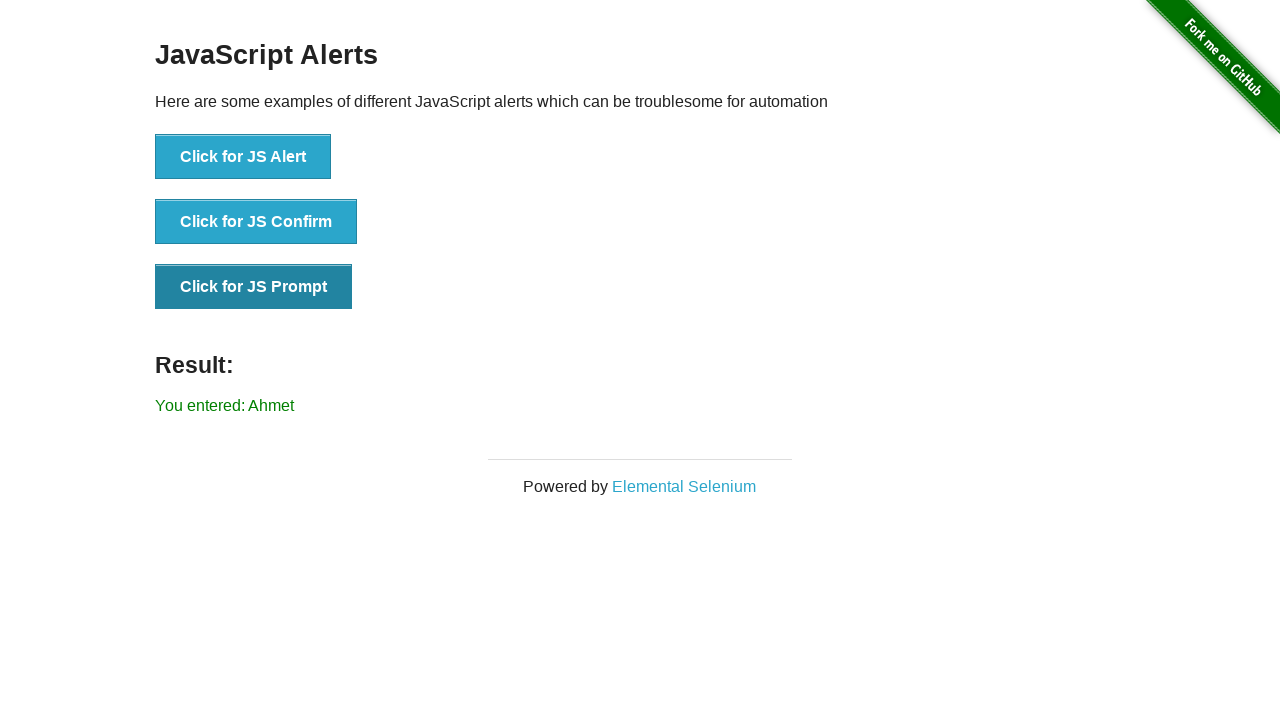

Retrieved result text from page
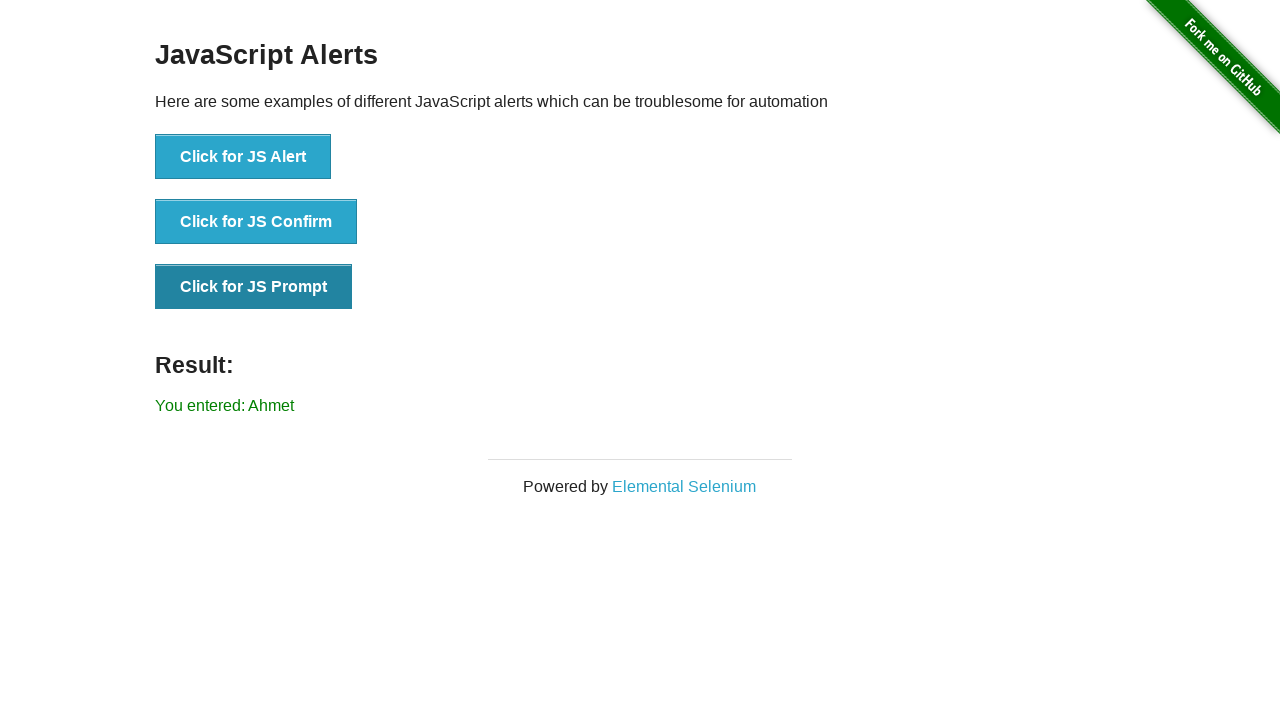

Verified that result text matches expected value 'You entered: Ahmet'
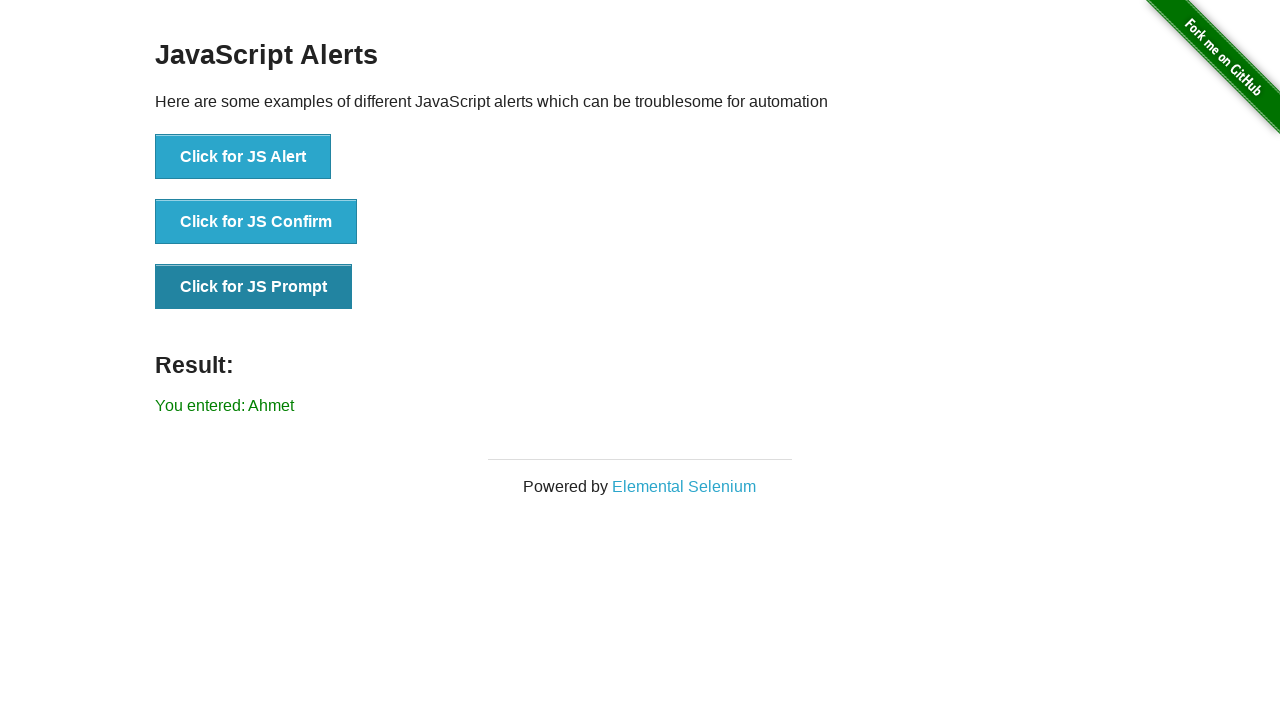

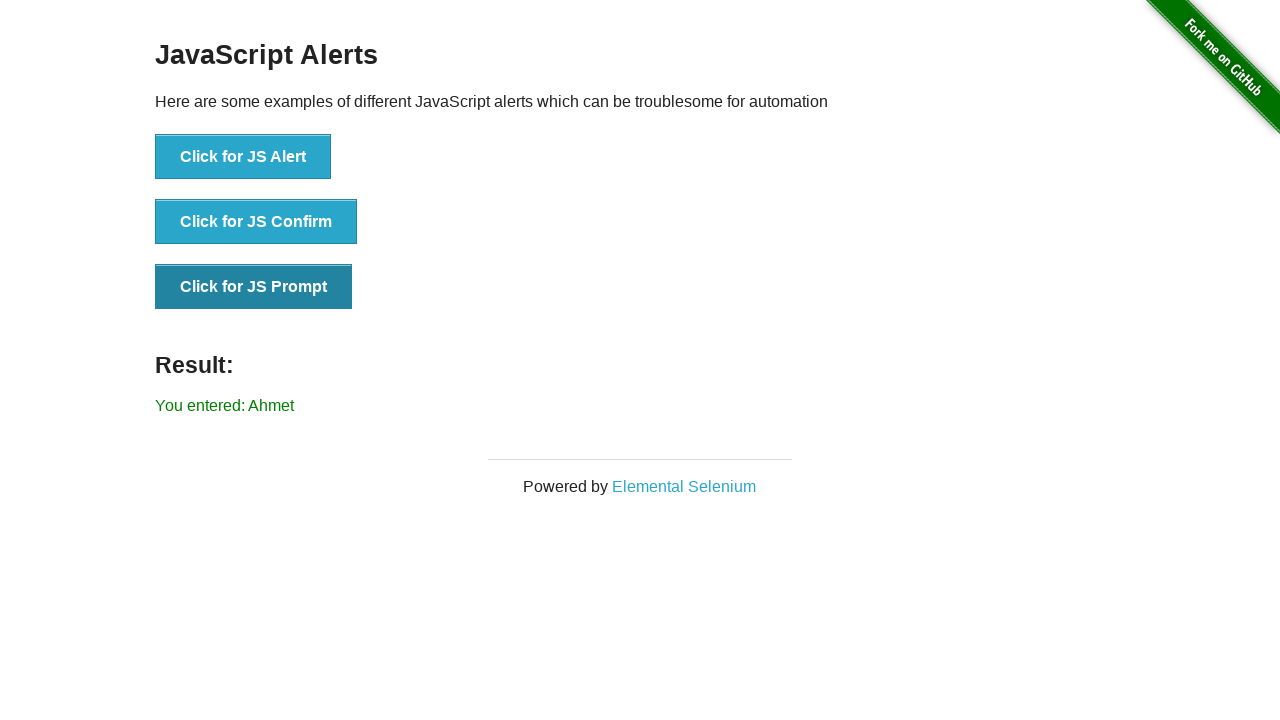